Tests the search/filter functionality on a practice e-commerce site by searching for "Rice" and verifying that all displayed results contain the search term

Starting URL: https://rahulshettyacademy.com/seleniumPractise/#/offers

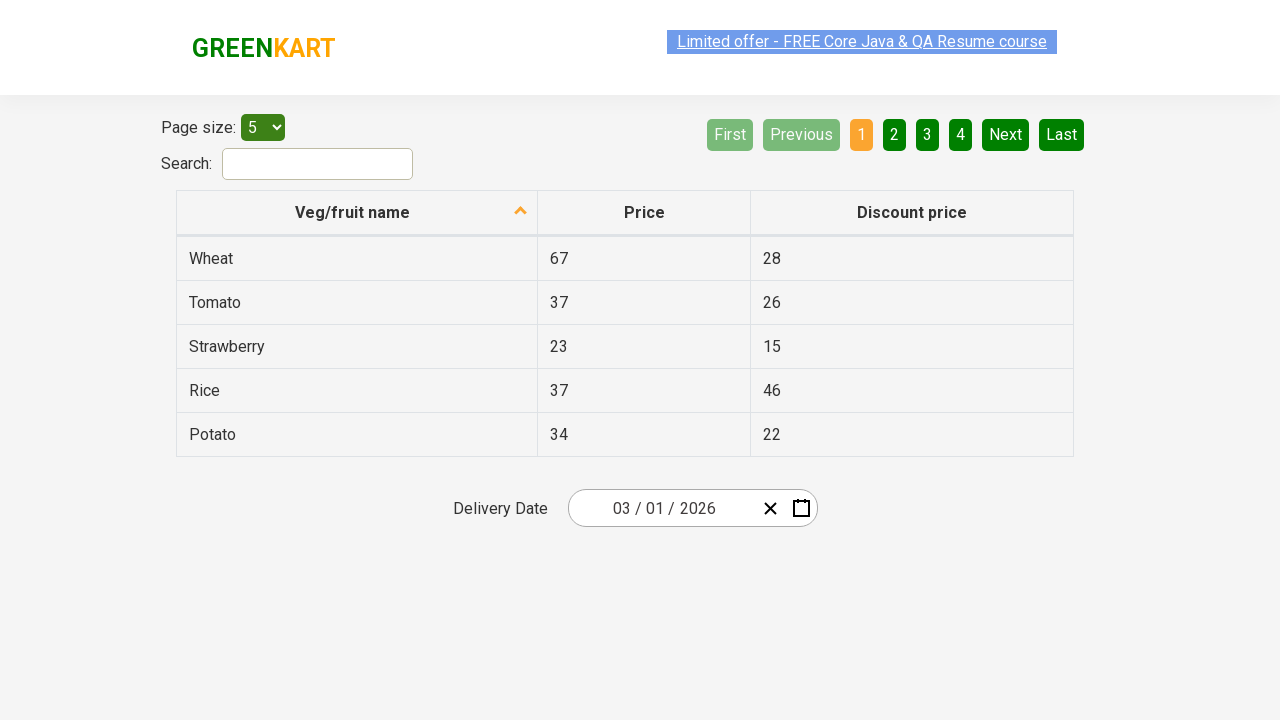

Filled search field with 'Rice' on #search-field
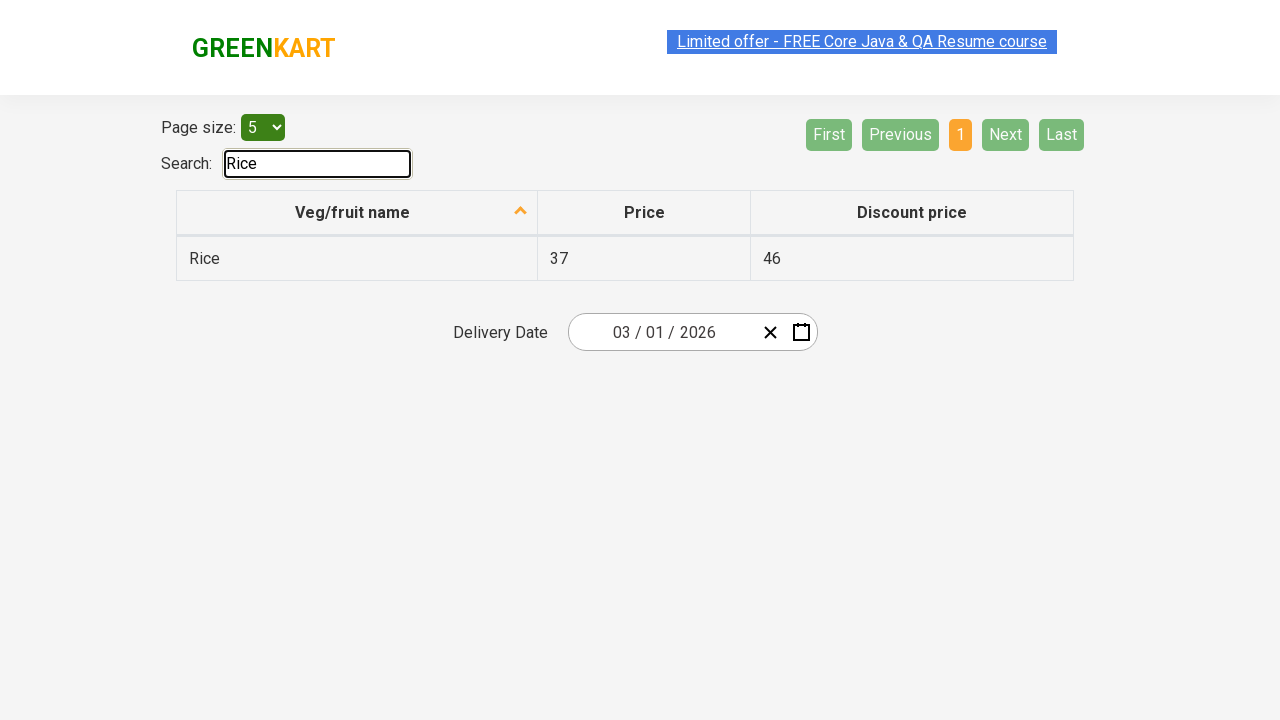

Filtered results appeared after searching for 'Rice'
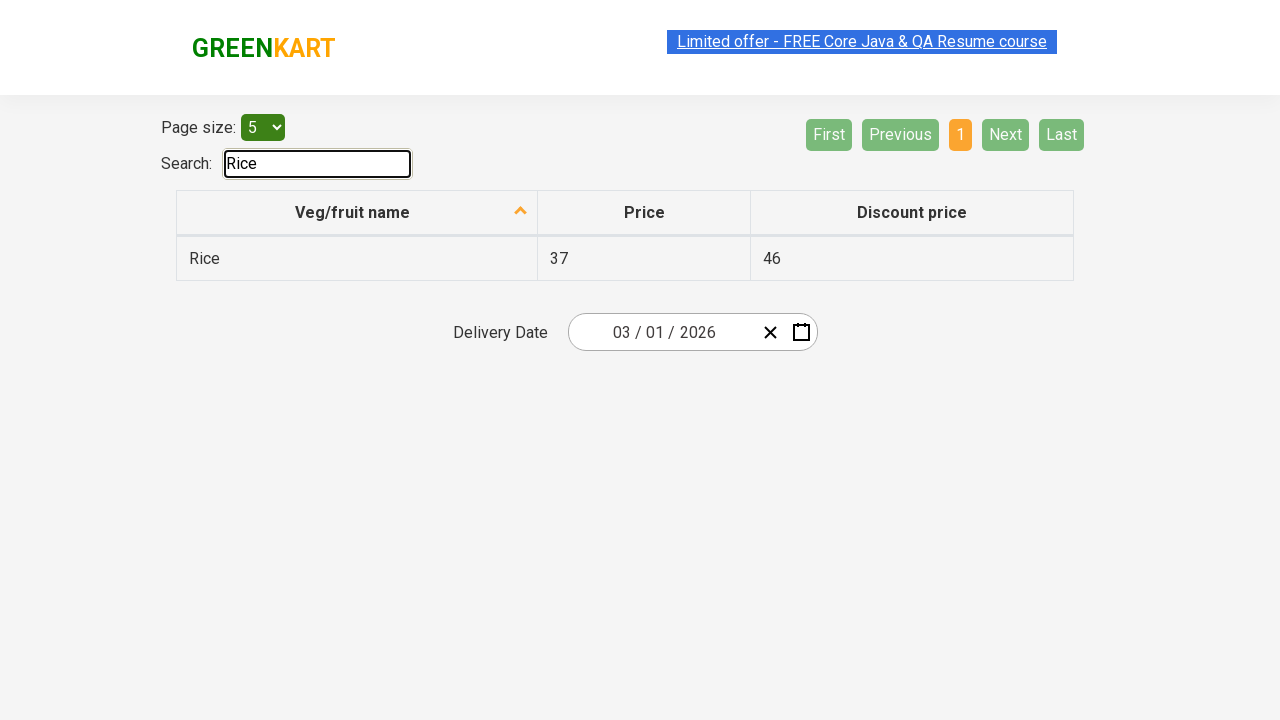

Waited for filter to fully apply
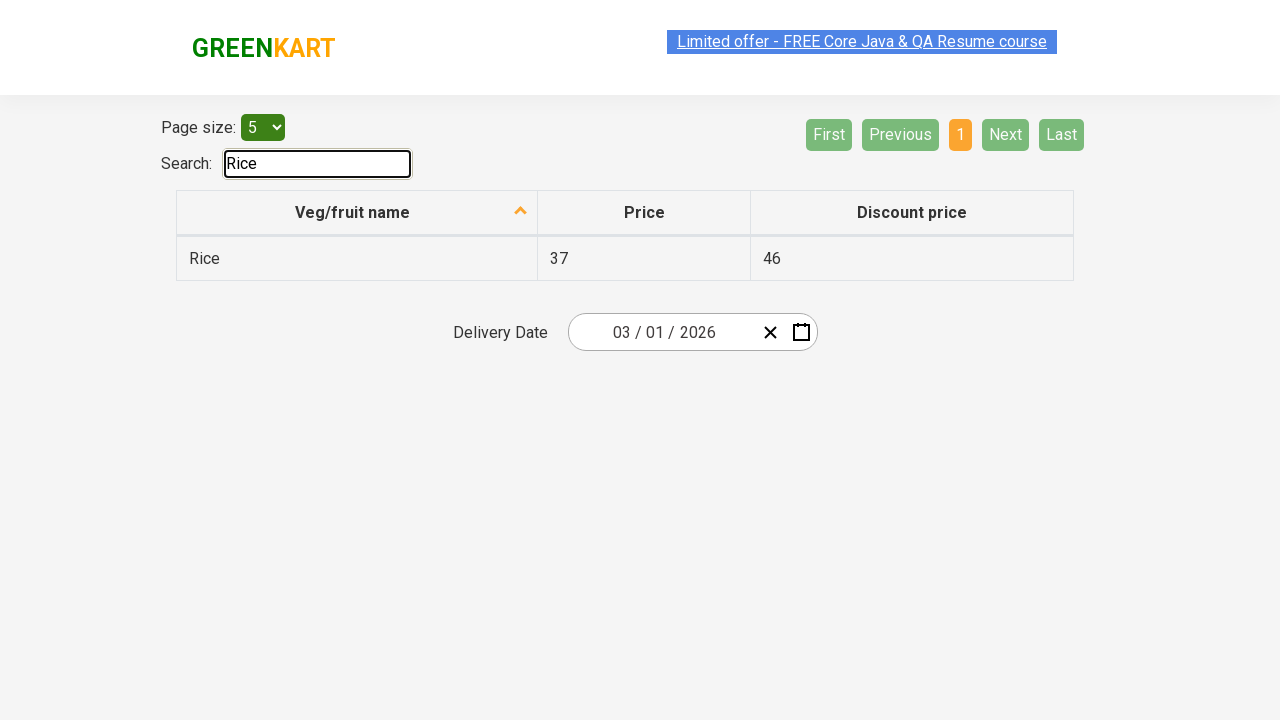

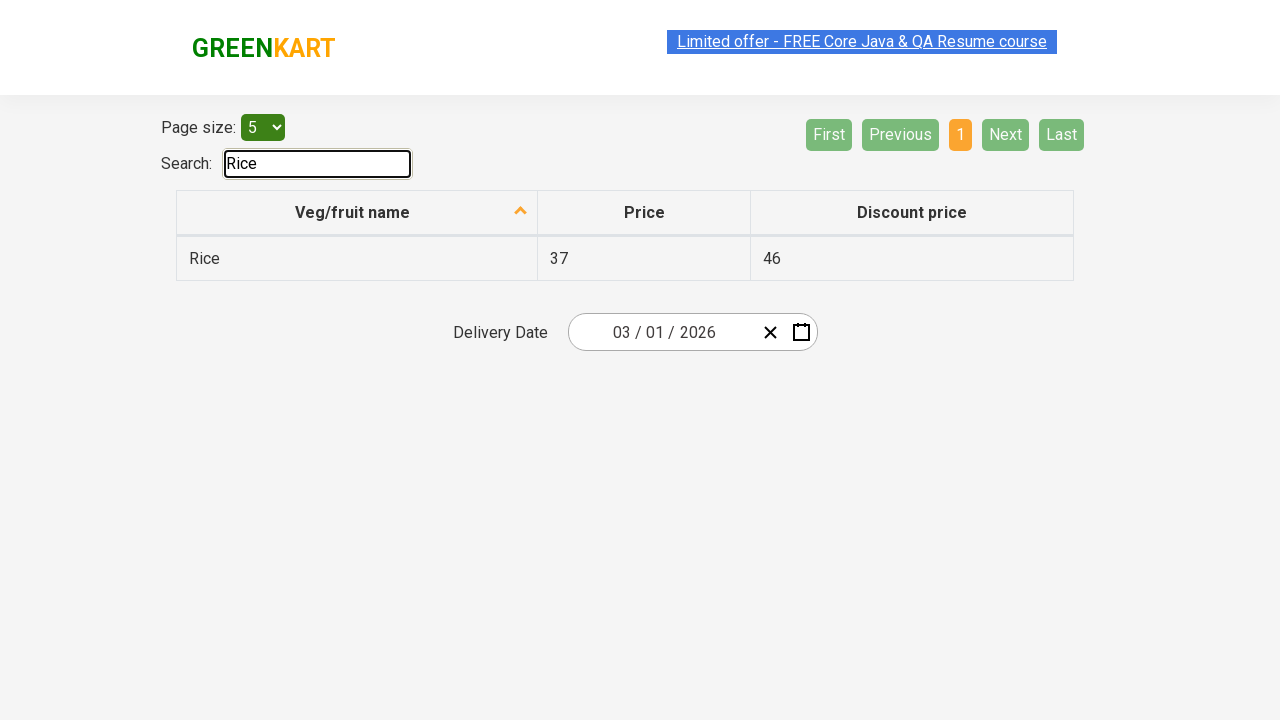